Tests editing a todo item by double-clicking, filling new text, and pressing Enter

Starting URL: https://demo.playwright.dev/todomvc

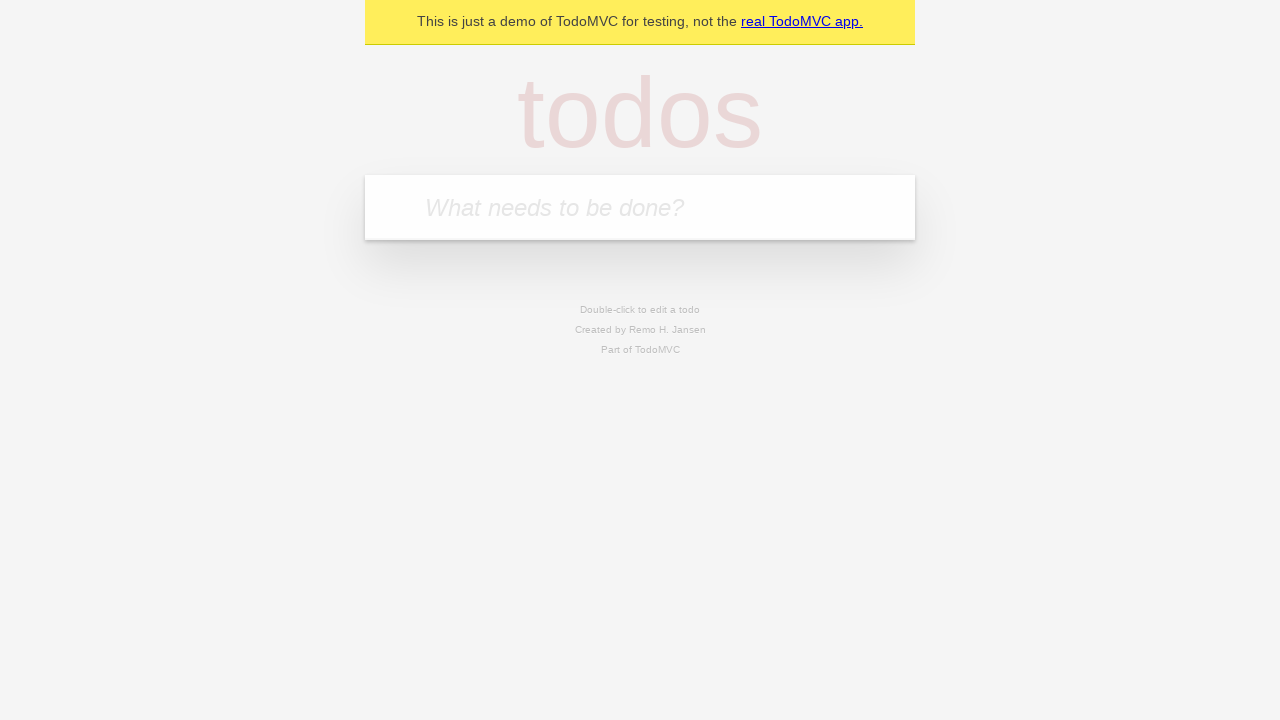

Filled todo input with 'buy some cheese' on internal:attr=[placeholder="What needs to be done?"i]
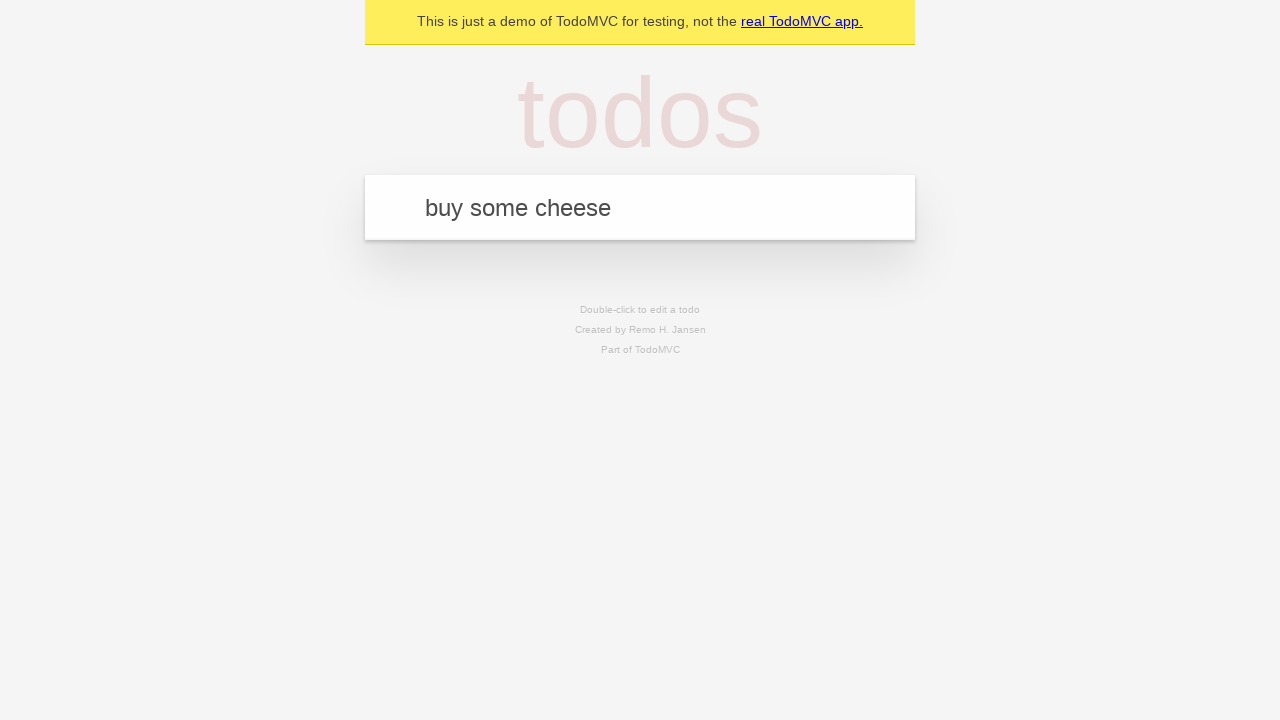

Pressed Enter to create todo 'buy some cheese' on internal:attr=[placeholder="What needs to be done?"i]
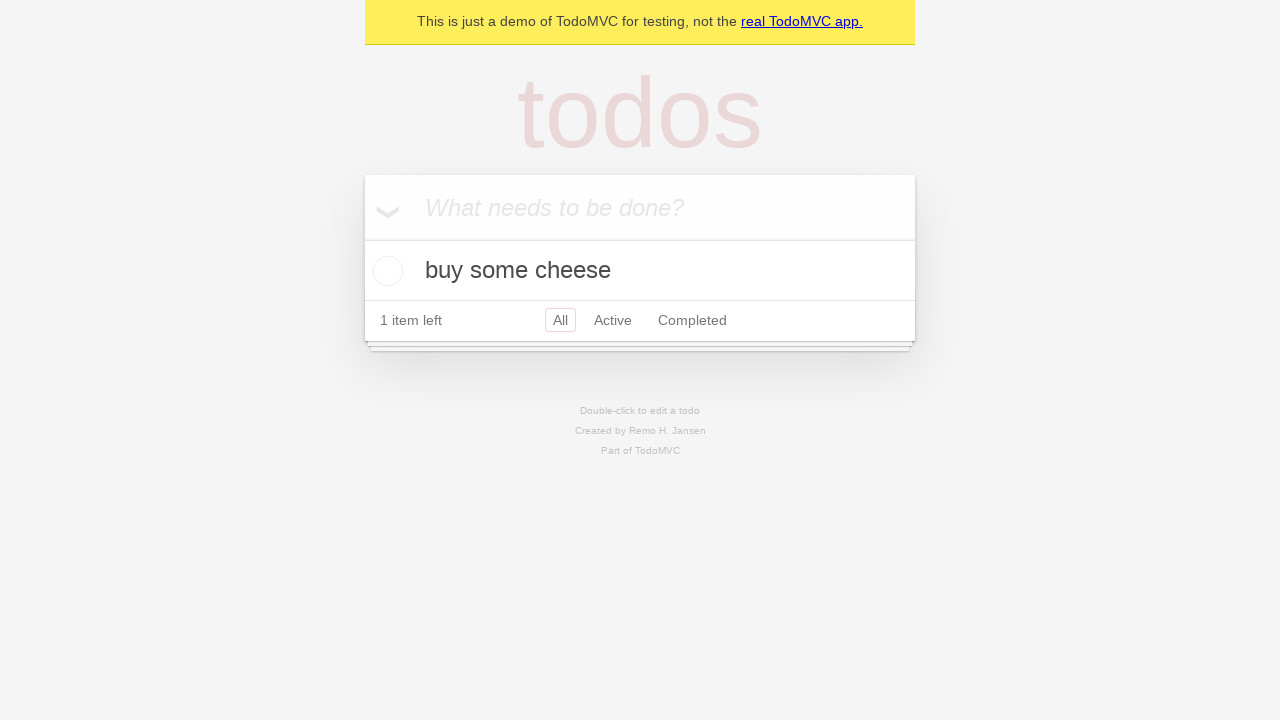

Filled todo input with 'feed the cat' on internal:attr=[placeholder="What needs to be done?"i]
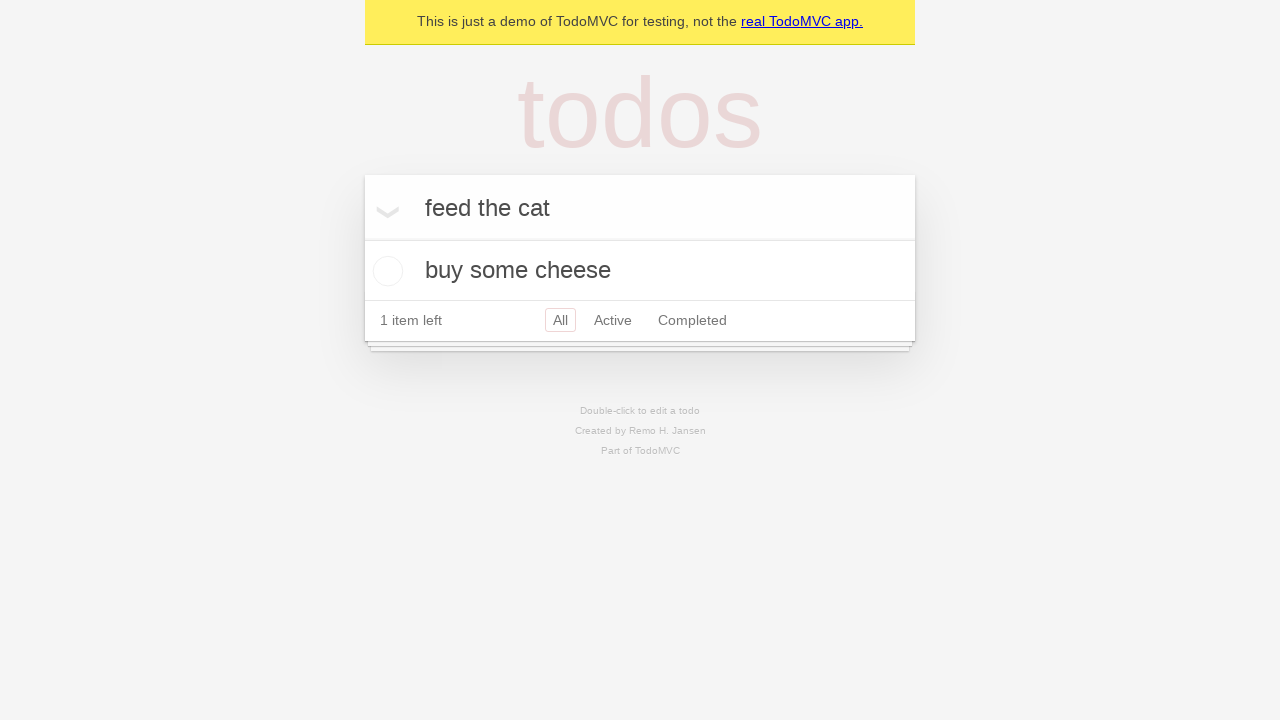

Pressed Enter to create todo 'feed the cat' on internal:attr=[placeholder="What needs to be done?"i]
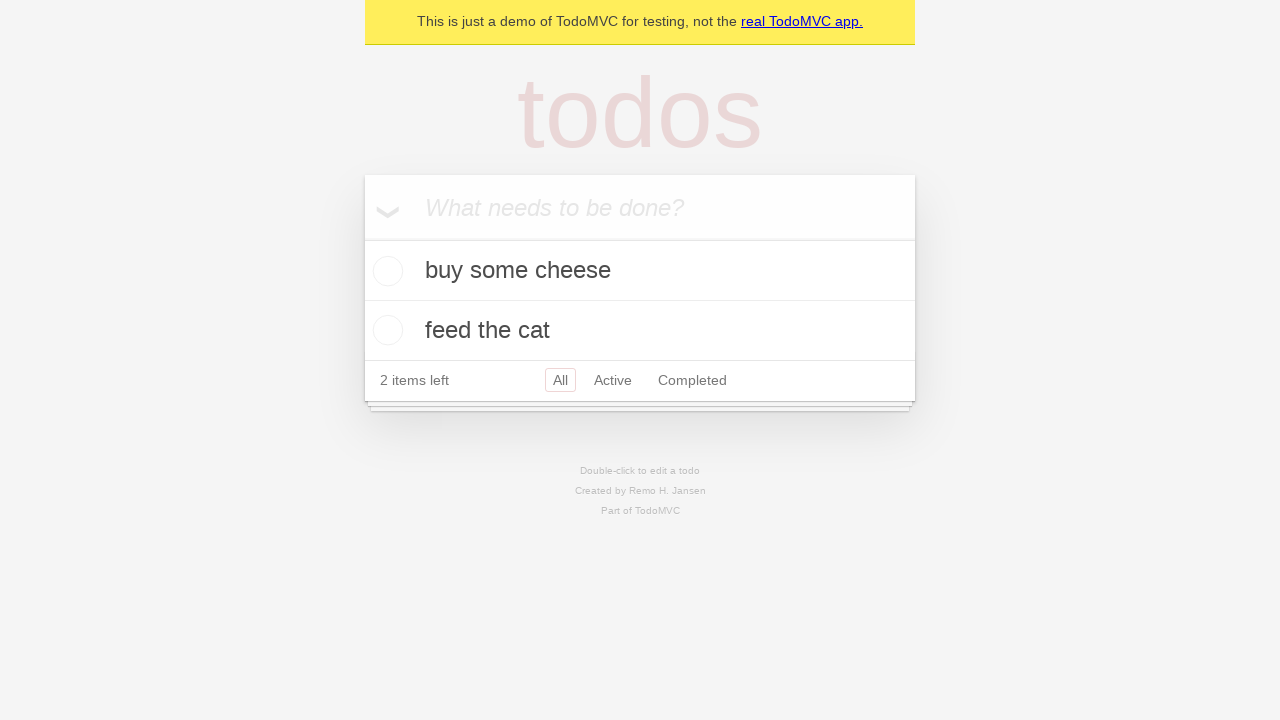

Filled todo input with 'book a doctors appointment' on internal:attr=[placeholder="What needs to be done?"i]
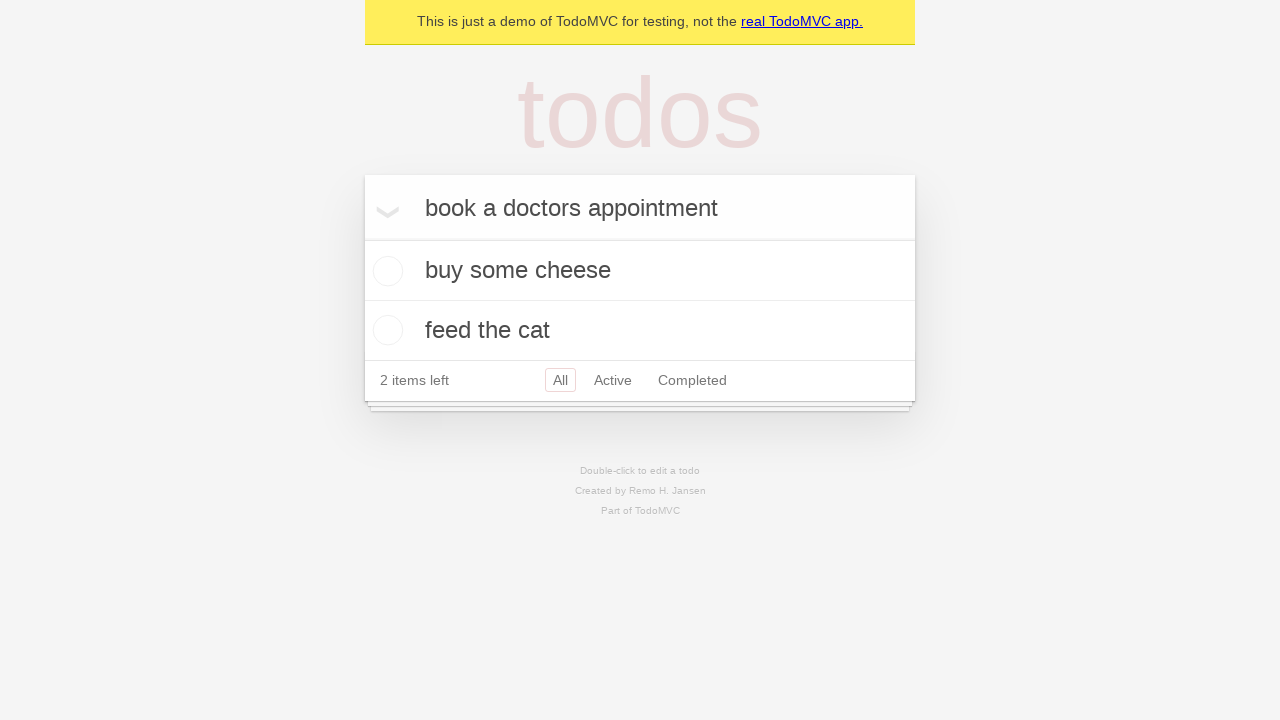

Pressed Enter to create todo 'book a doctors appointment' on internal:attr=[placeholder="What needs to be done?"i]
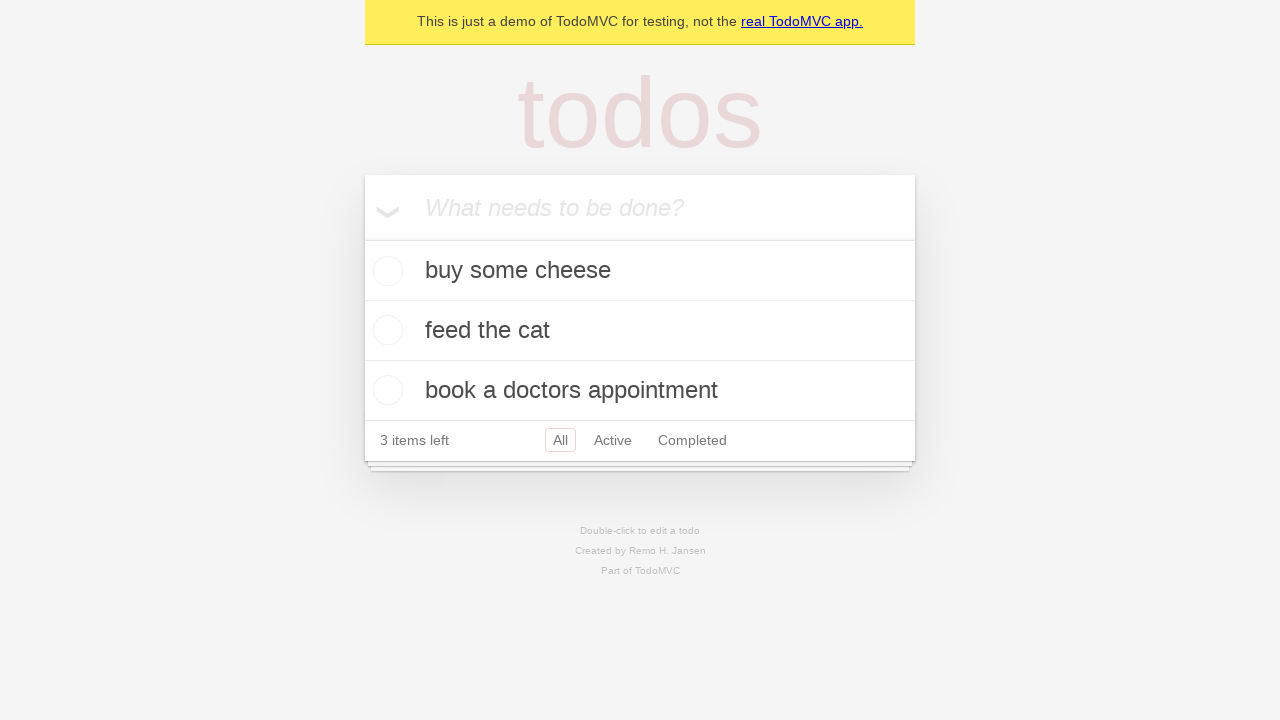

Waited for all 3 todo items to be loaded
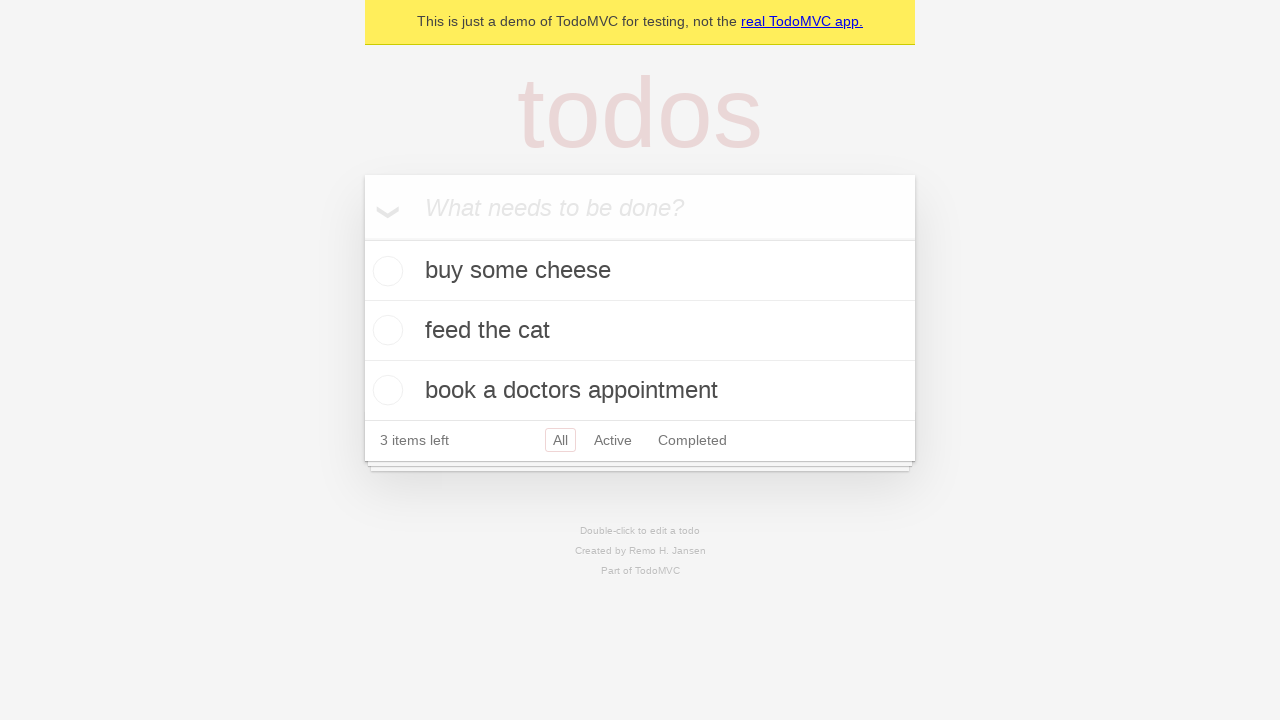

Located all todo items
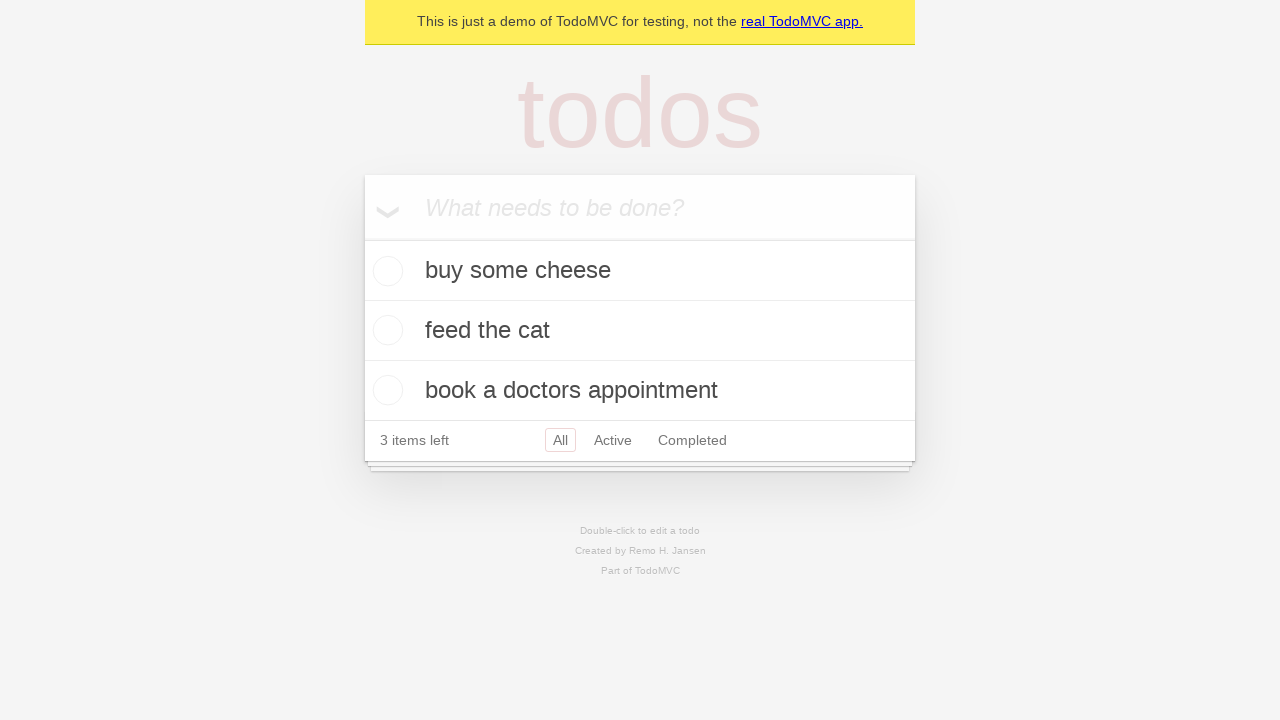

Selected the second todo item
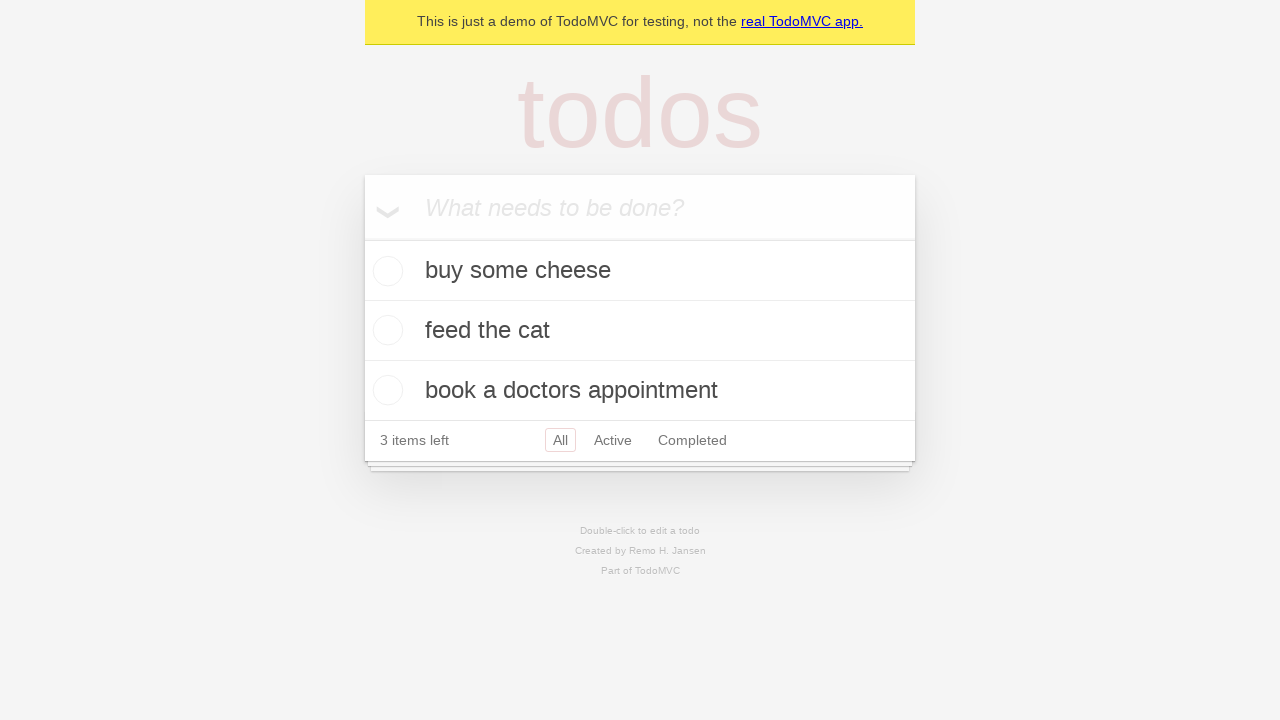

Double-clicked second todo to enter edit mode at (640, 331) on internal:testid=[data-testid="todo-item"s] >> nth=1
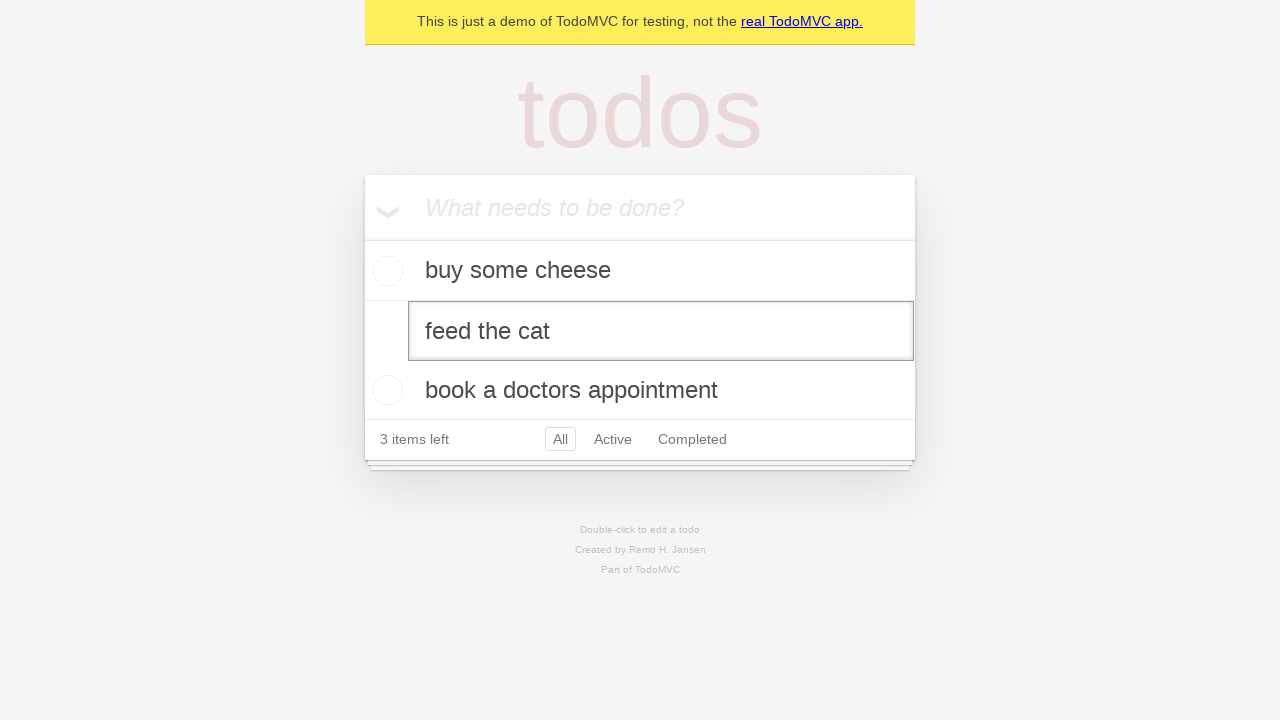

Filled edit textbox with new value 'buy some sausages' on internal:testid=[data-testid="todo-item"s] >> nth=1 >> internal:role=textbox[nam
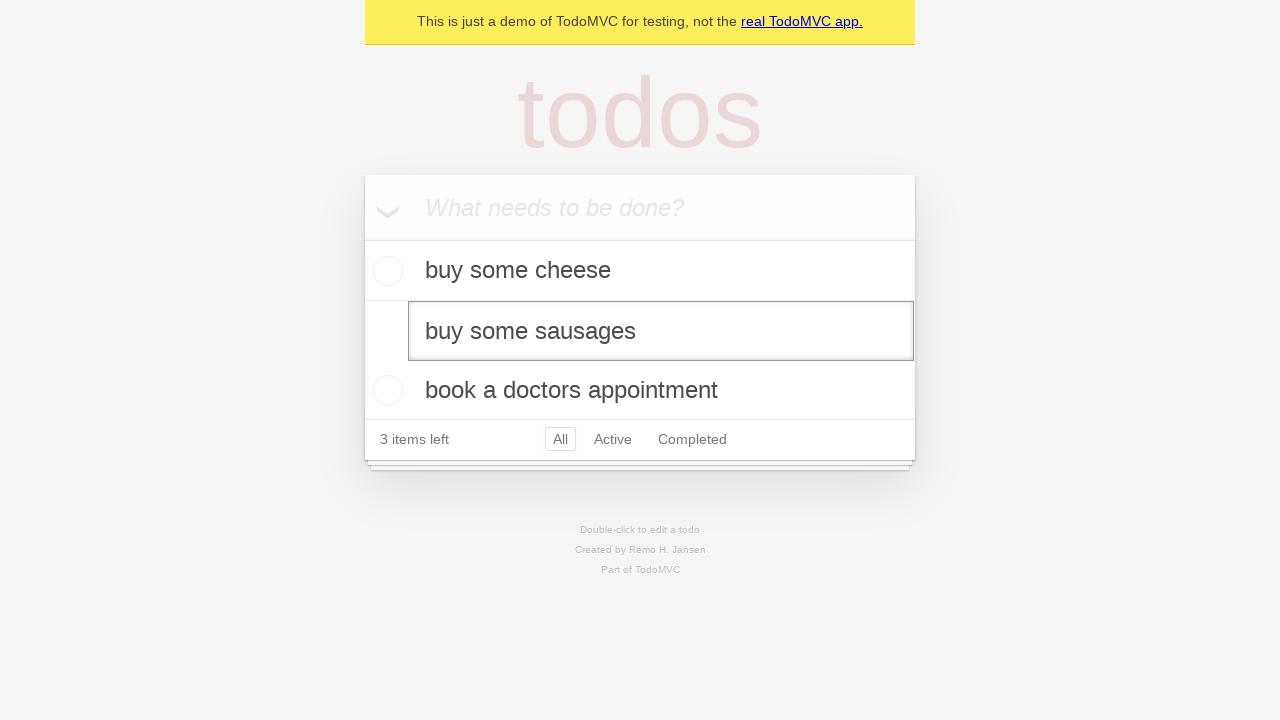

Pressed Enter to confirm the edited todo text on internal:testid=[data-testid="todo-item"s] >> nth=1 >> internal:role=textbox[nam
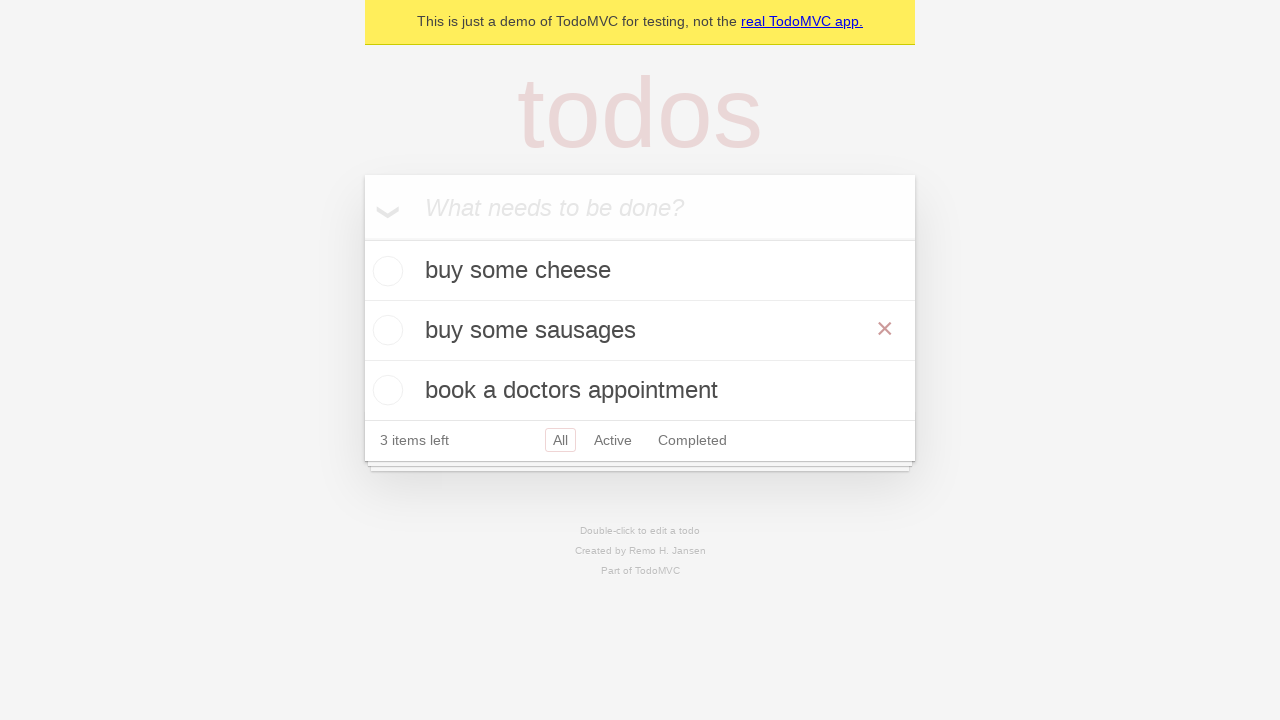

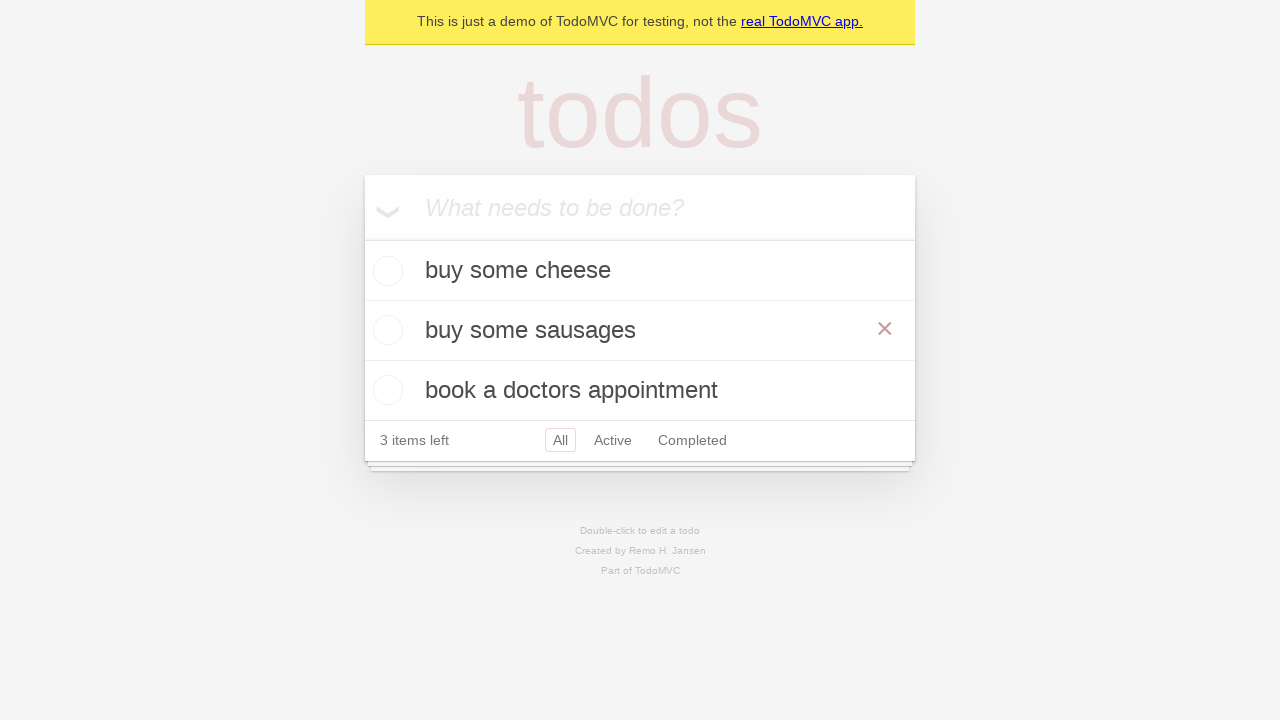